Tests navigation to status code 200 page and verifies the page content is displayed.

Starting URL: https://the-internet.herokuapp.com/

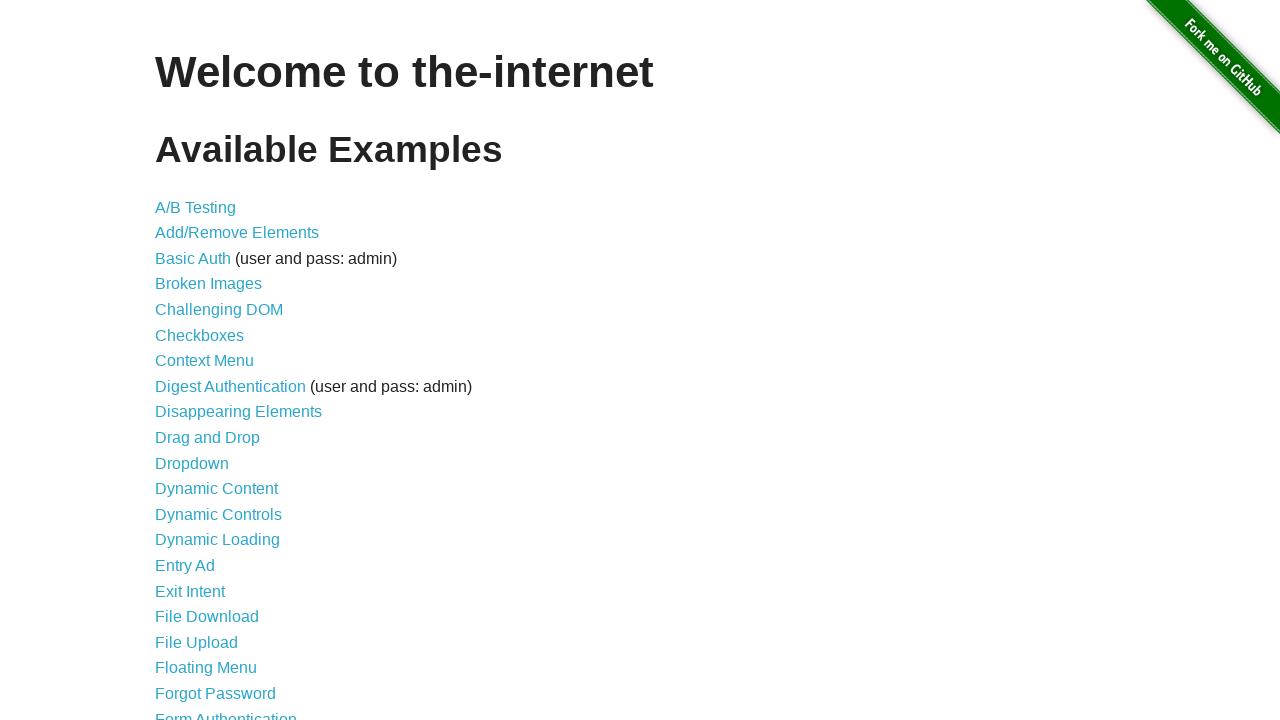

Clicked on Status Codes link at (203, 600) on a[href='/status_codes']
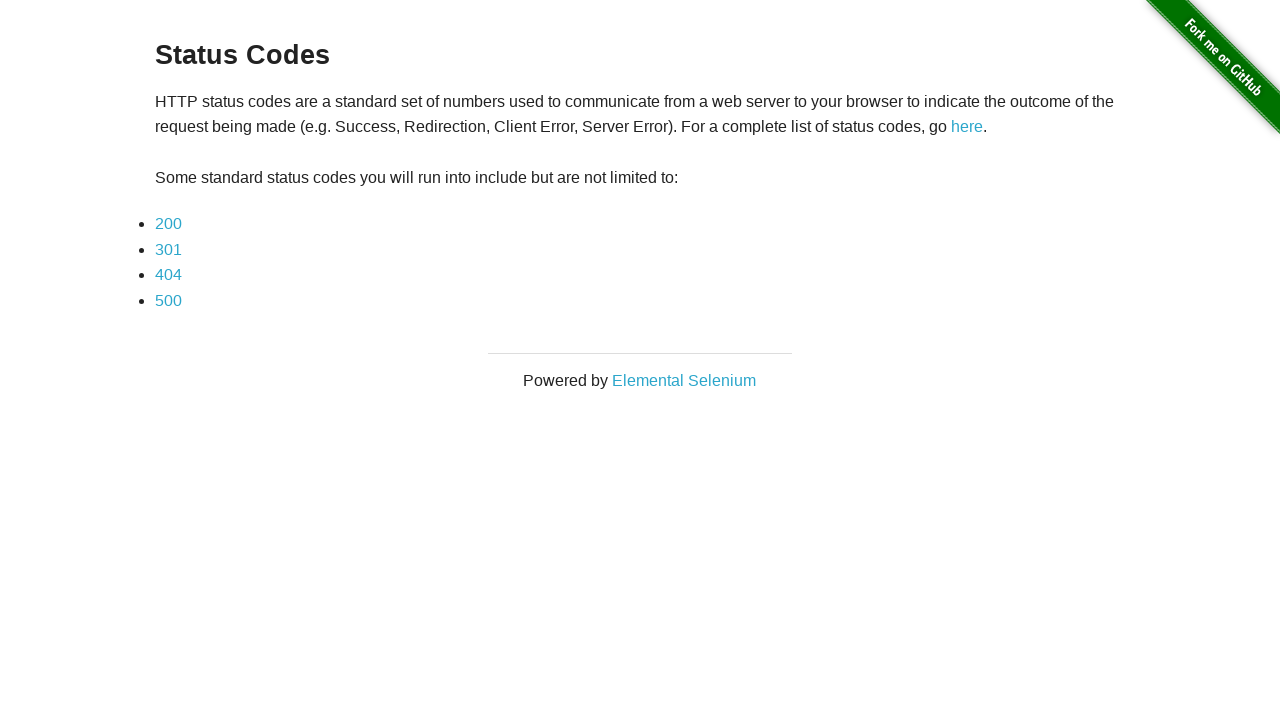

Clicked on 200 status code link at (168, 224) on a:text('200')
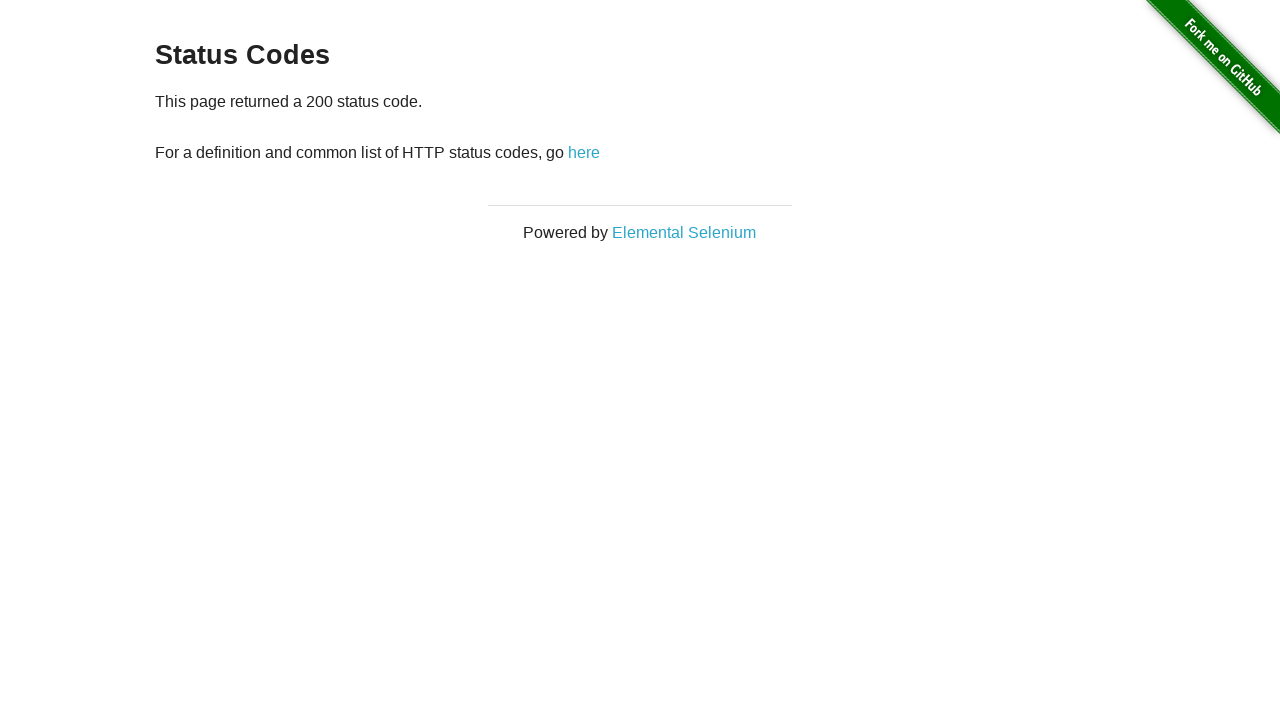

Status code 200 page loaded and content displayed
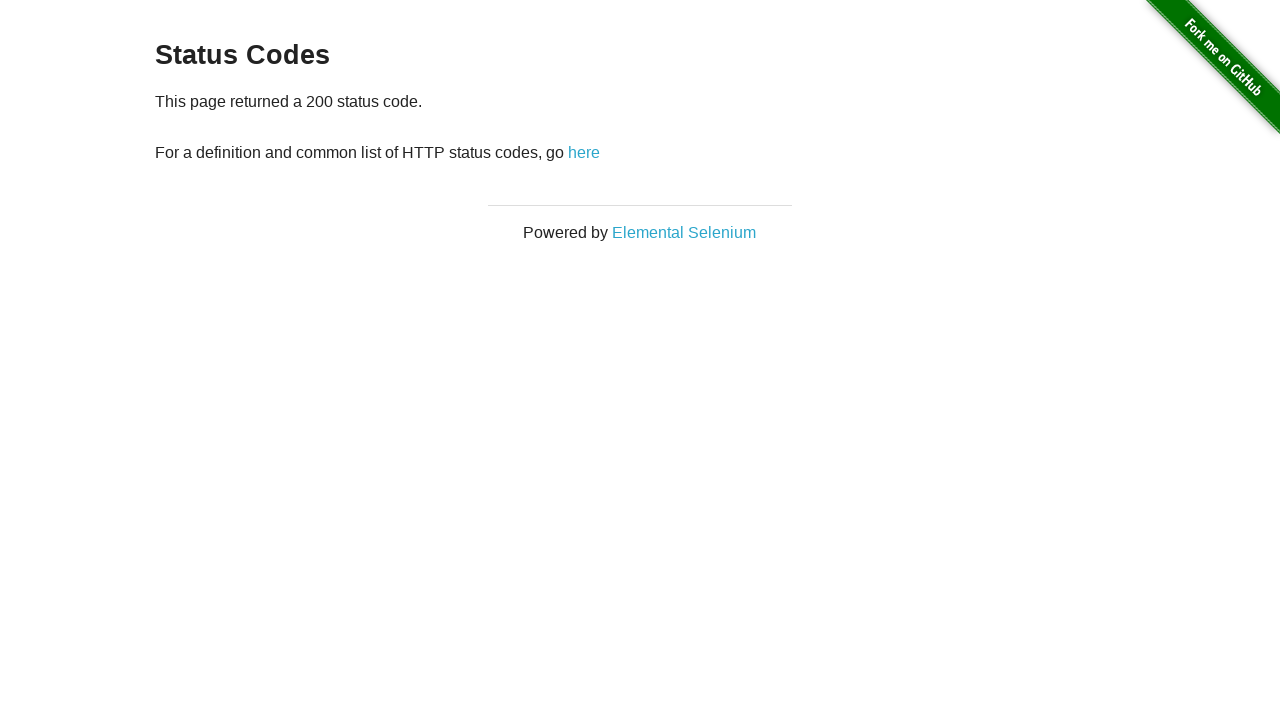

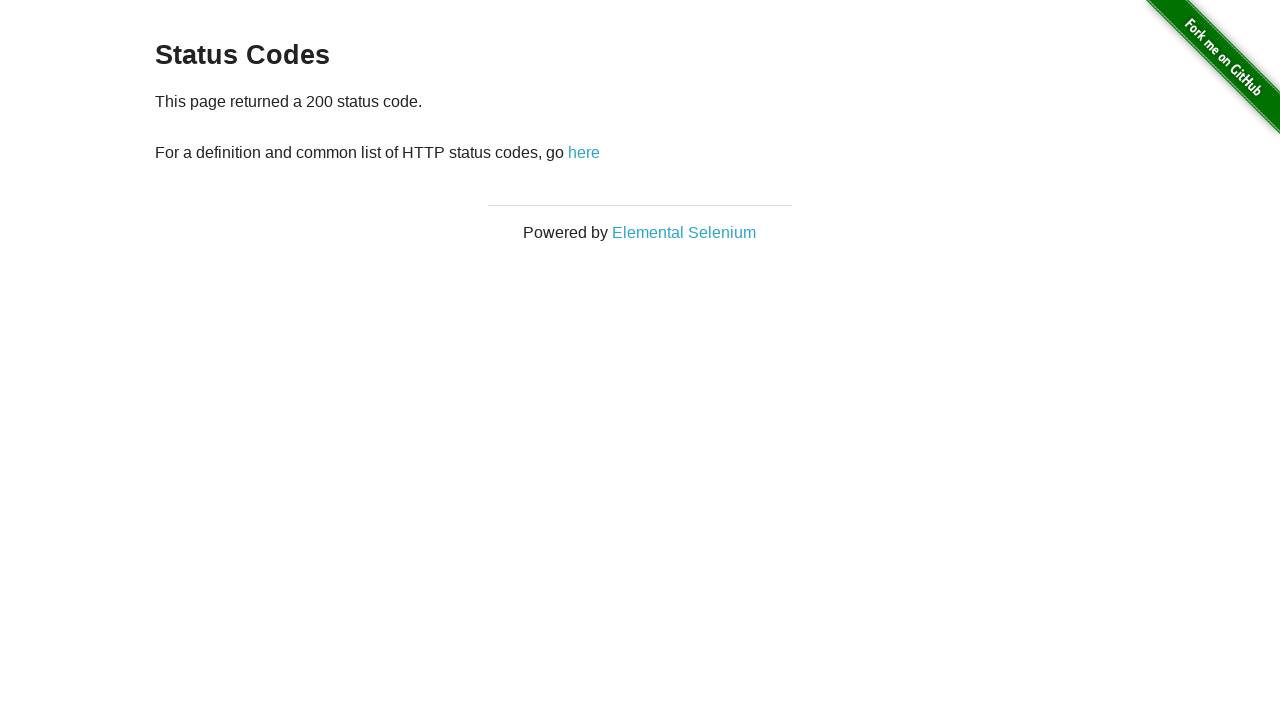